Tests the Colombian Registraduría death certificate lookup form by entering a document number (NUIP), clicking the search button, and waiting for results to load.

Starting URL: https://defunciones.registraduria.gov.co/

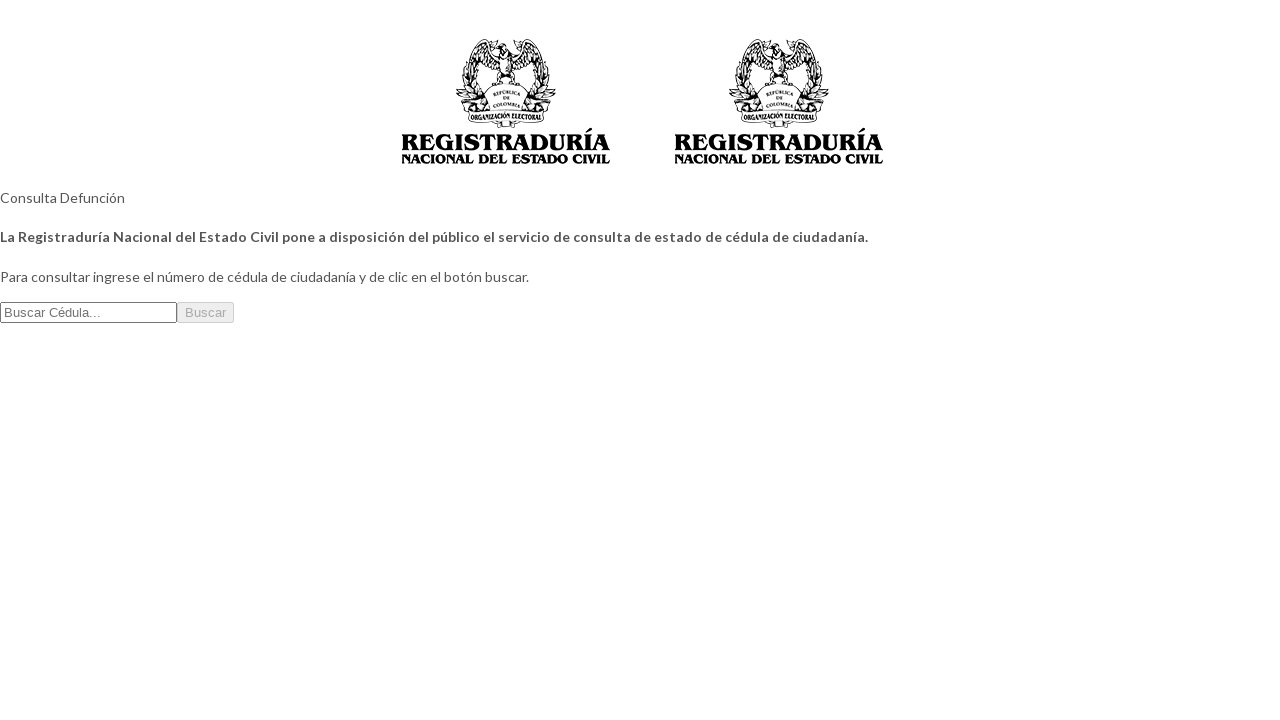

Waited for page to reach networkidle state
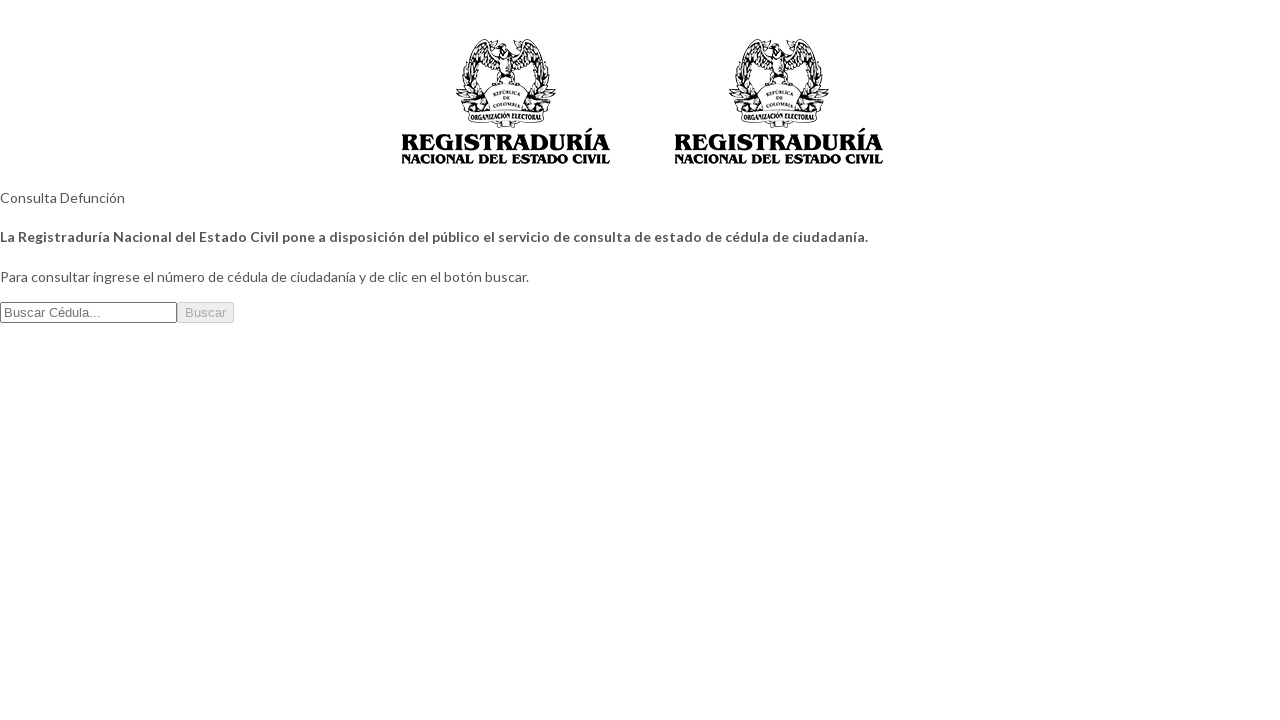

Clicked on NUIP input field at (88, 312) on xpath=//*[@id="nuip"]
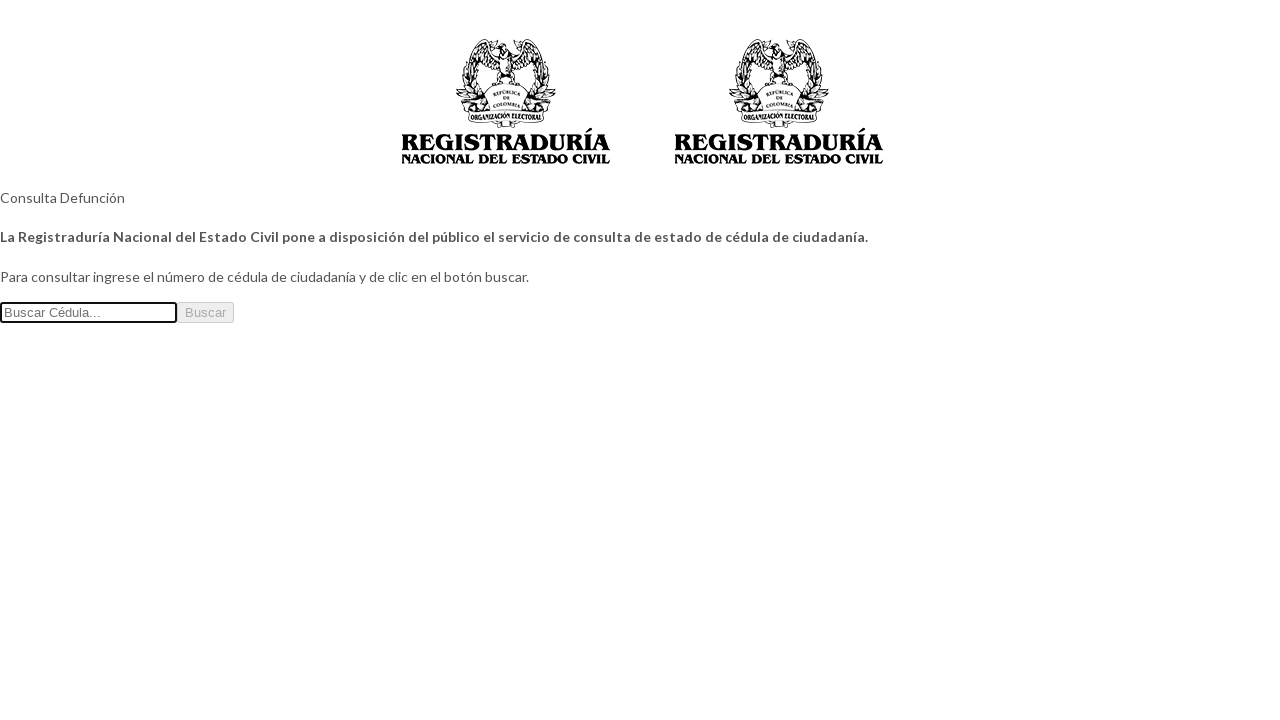

Filled NUIP field with document number '1023456789' on //*[@id="nuip"]
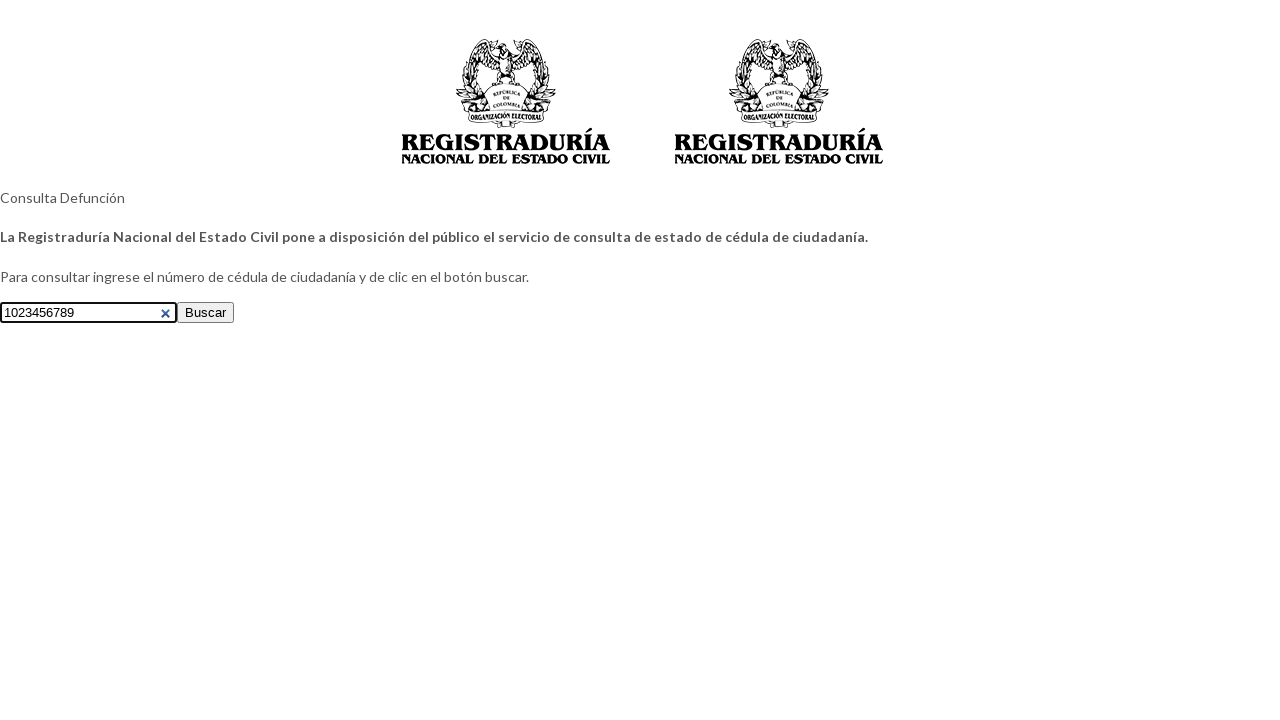

Clicked search button to initiate lookup at (206, 312) on xpath=//*[@id="content"]/div/div/div/div/div[2]/form/div/button
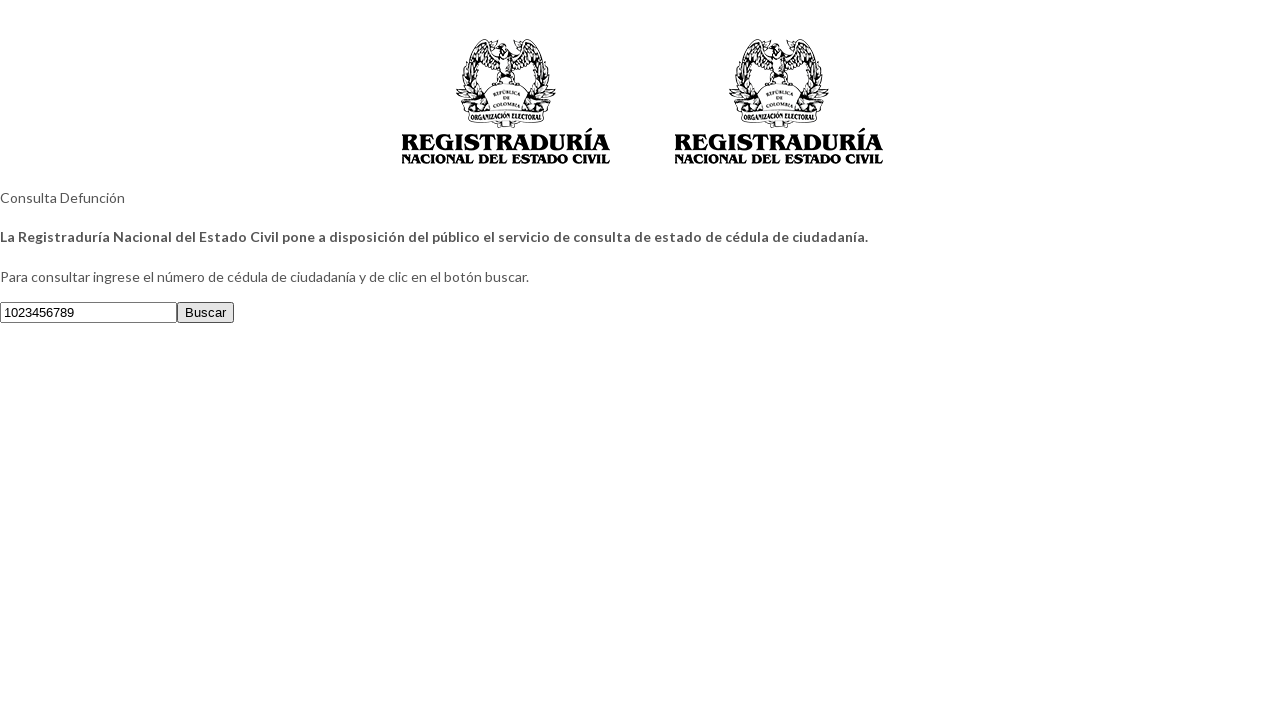

Results loaded and became visible
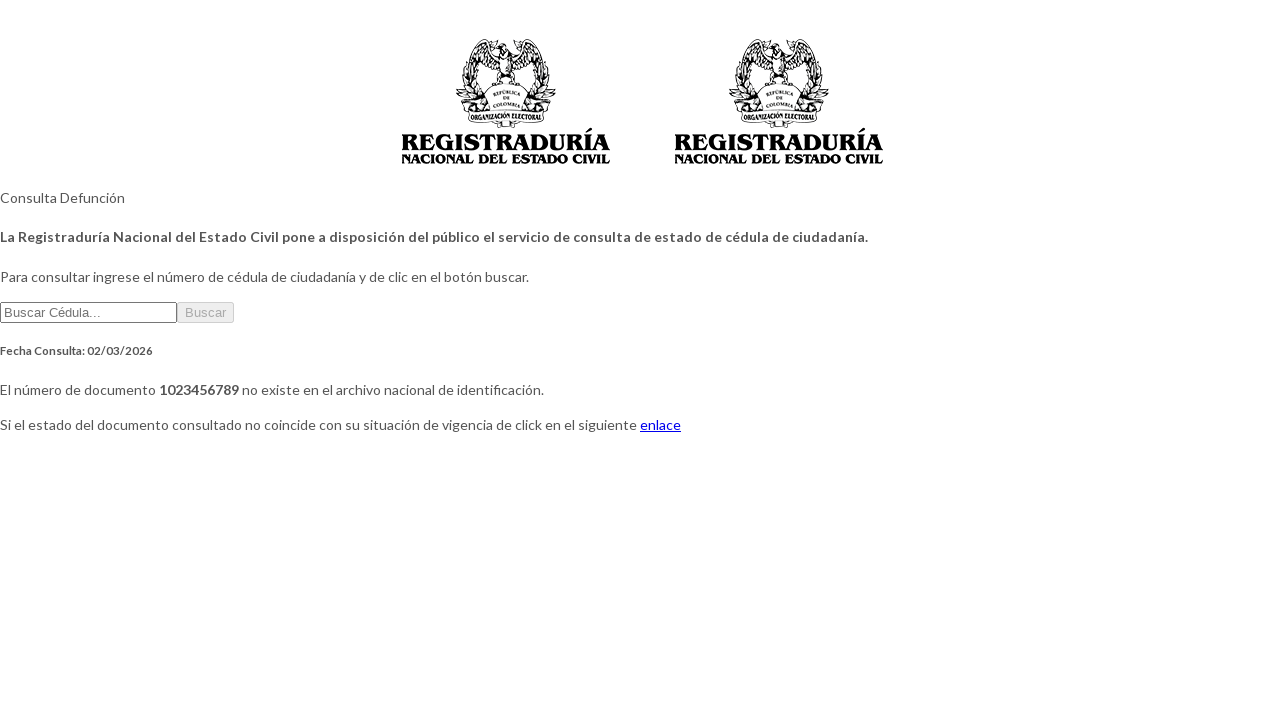

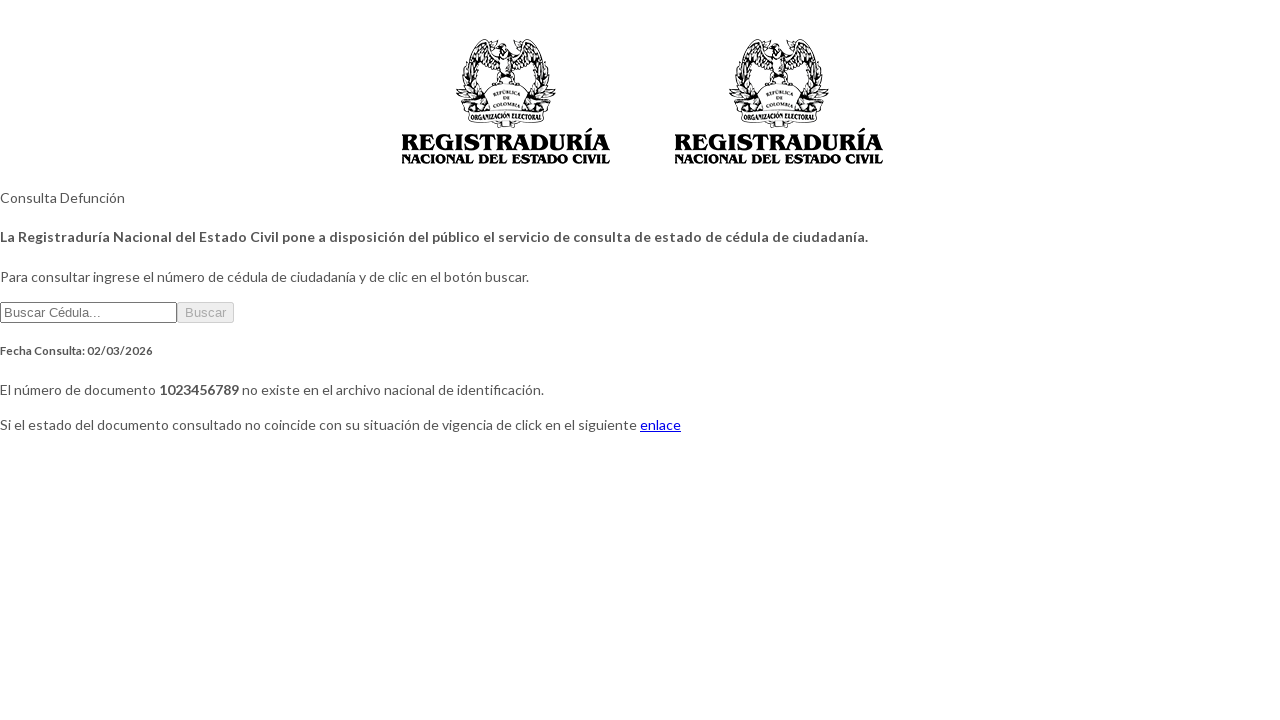